Tests a registration form by filling in first name, last name, and email fields, then verifying the success message

Starting URL: http://suninjuly.github.io/registration1.html

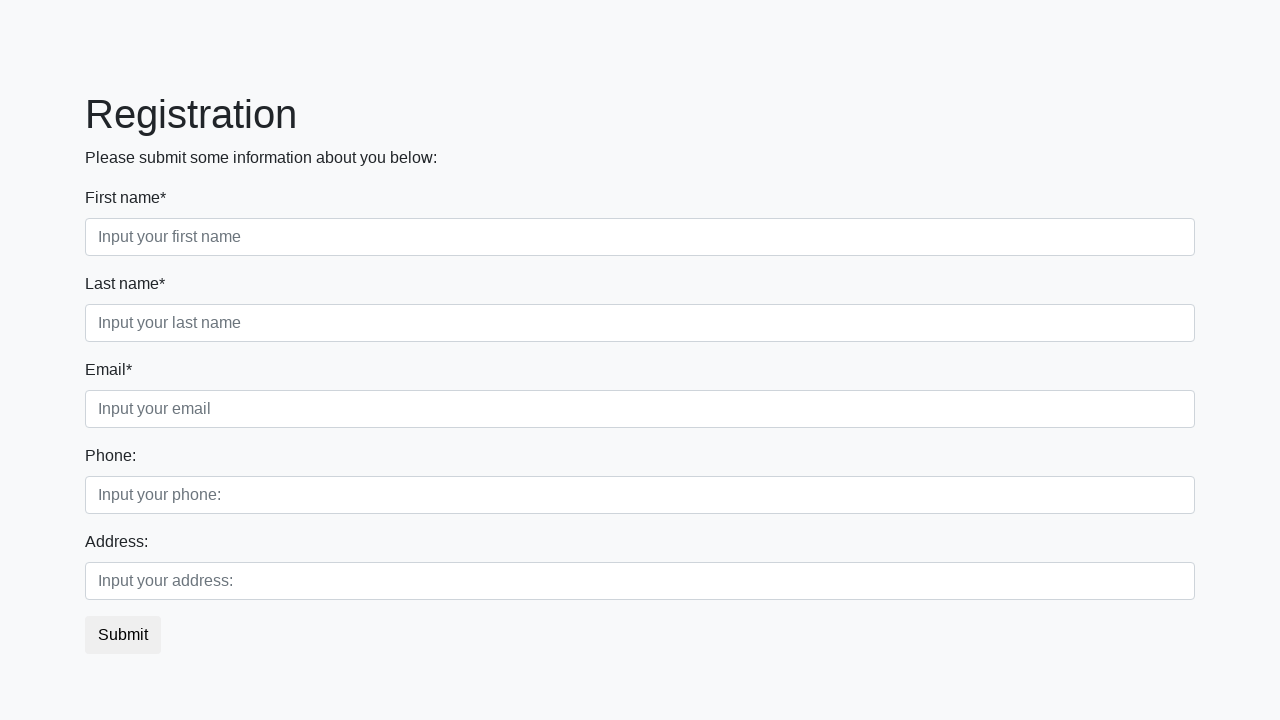

Filled first name field with 'Ivan' on //input[@placeholder='Input your first name']
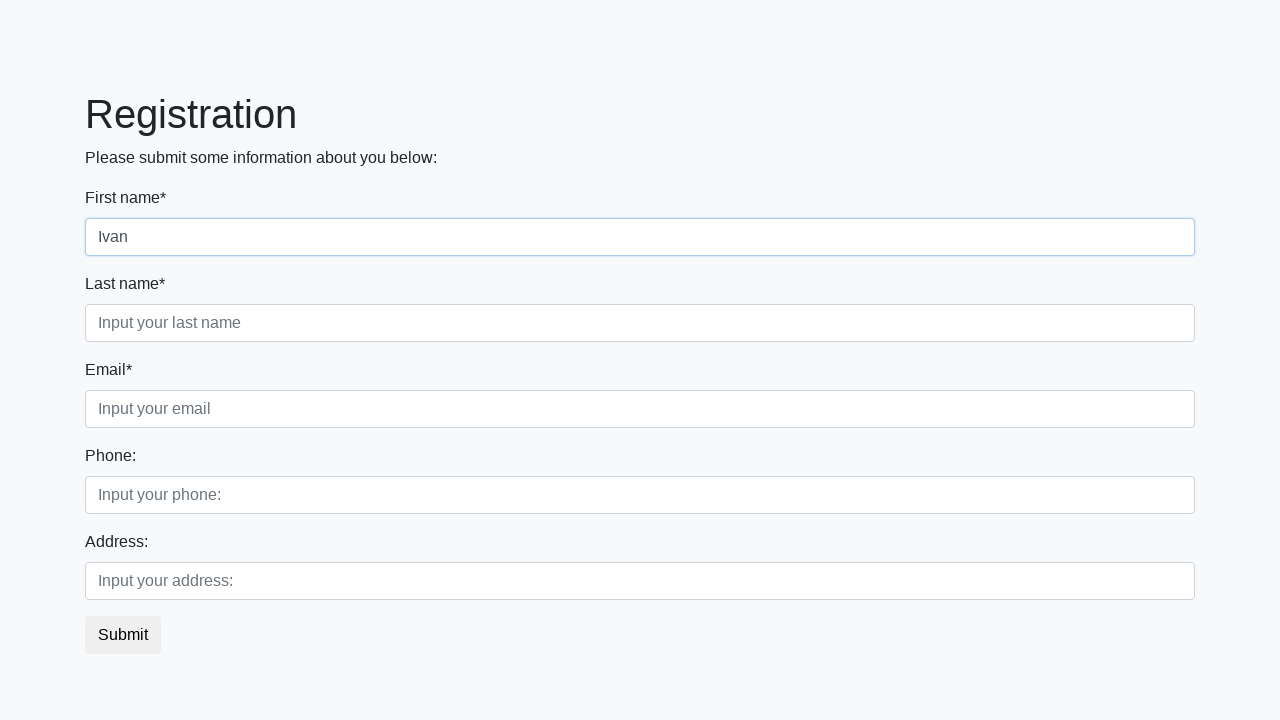

Filled last name field with 'Petrov' on //input[@placeholder='Input your last name']
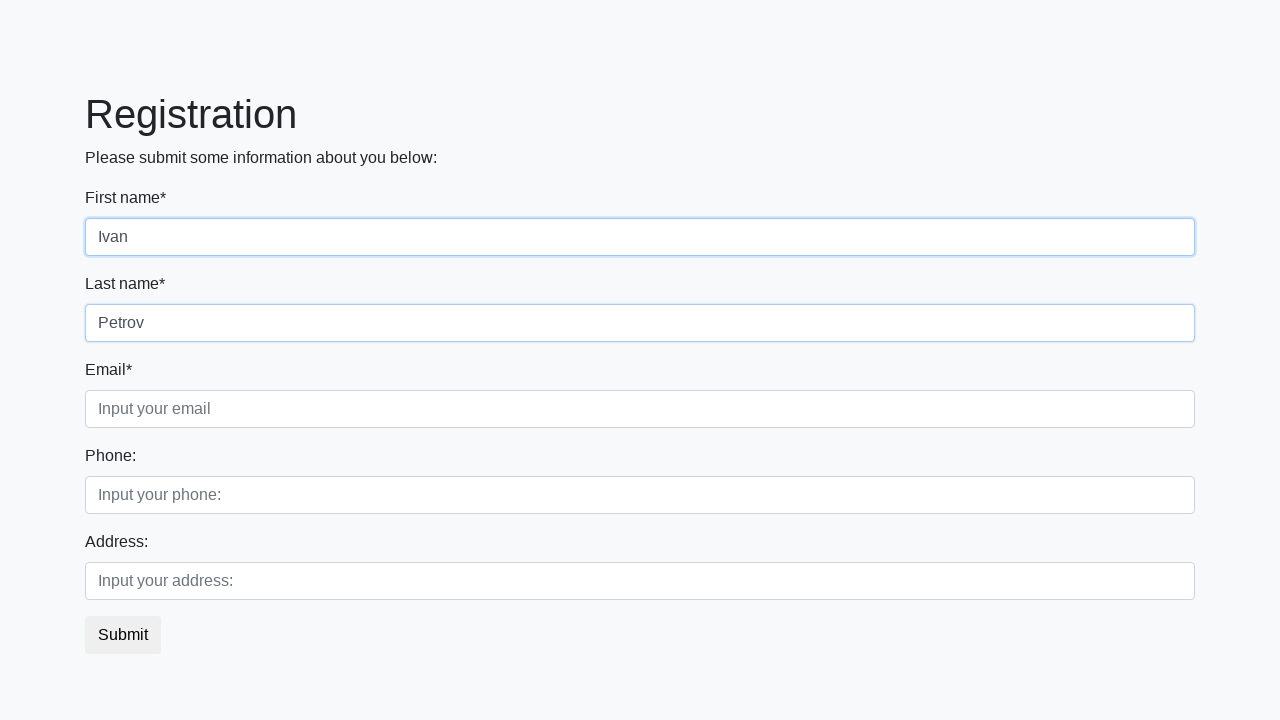

Filled email field with 'petrob@gmail.com' on //input[@placeholder='Input your email']
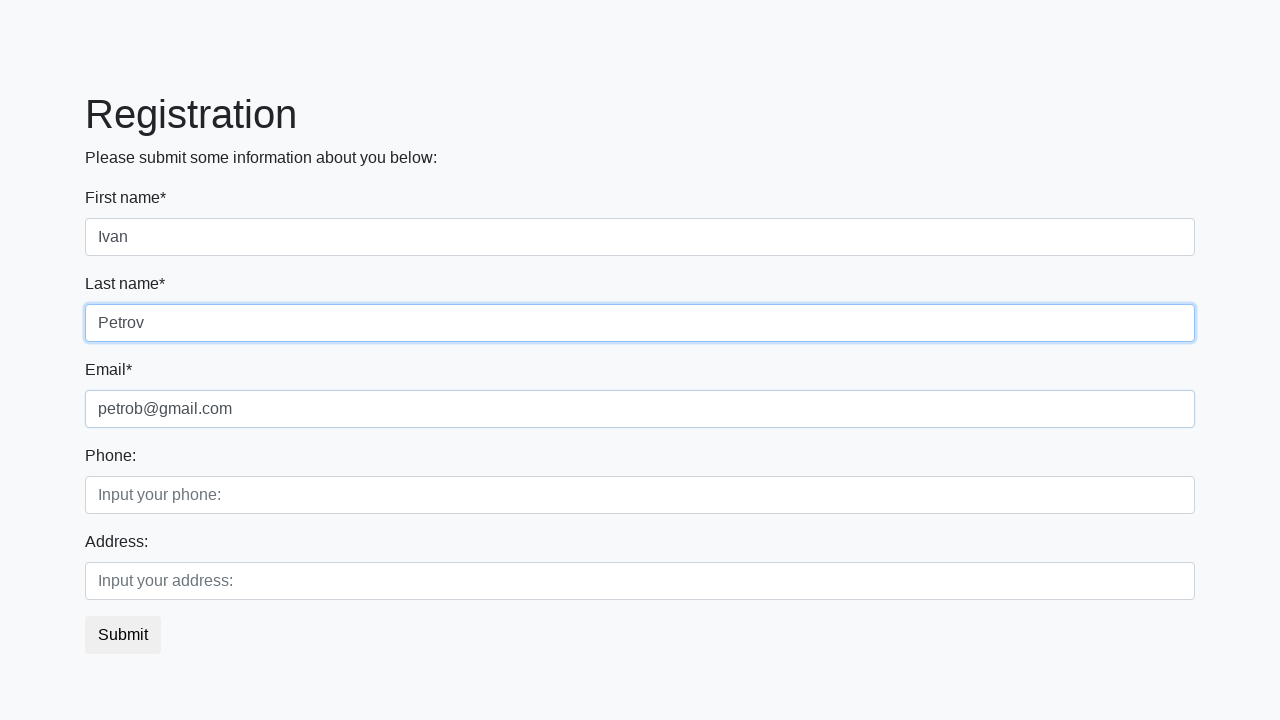

Clicked submit button at (123, 635) on button.btn
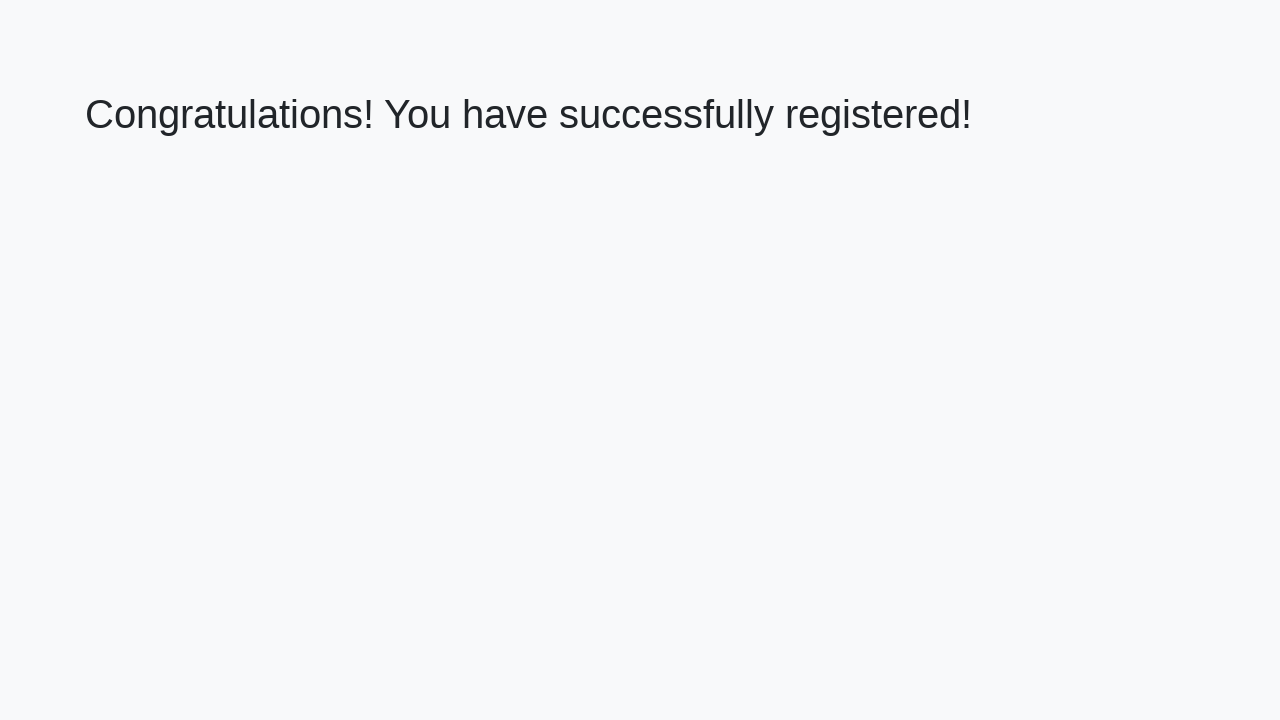

Success message h1 element appeared
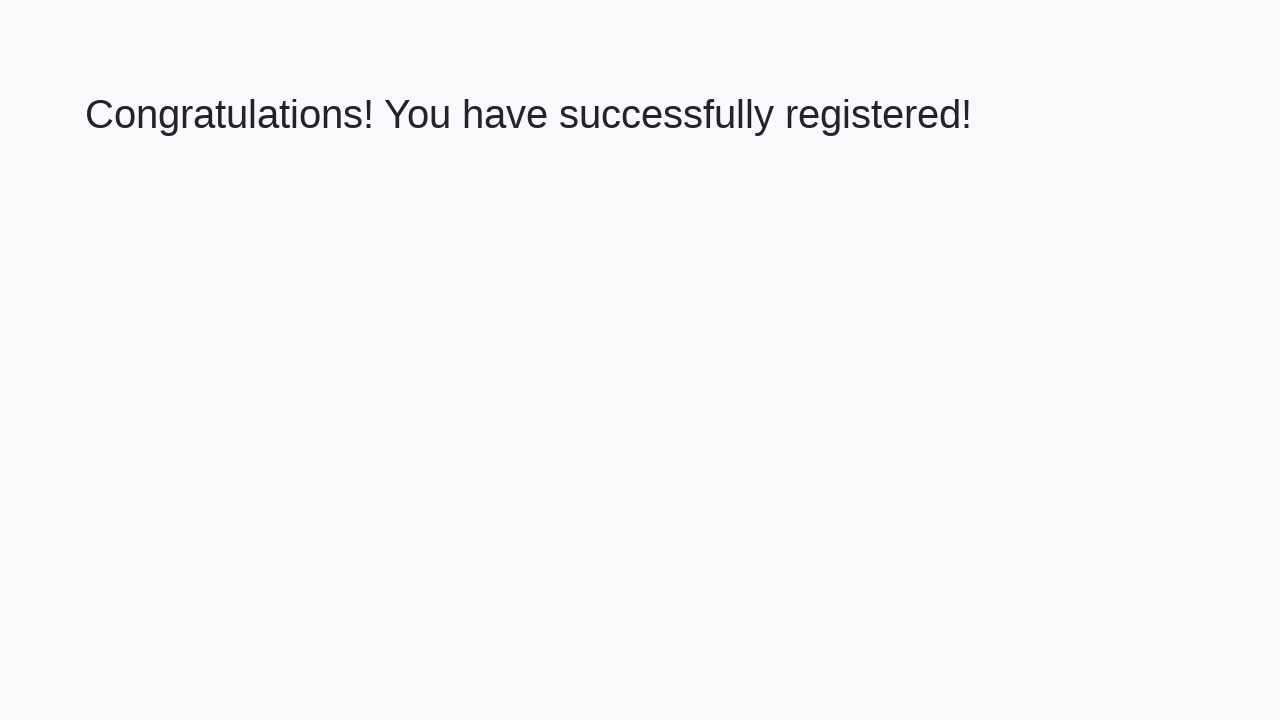

Retrieved success message text: 'Congratulations! You have successfully registered!'
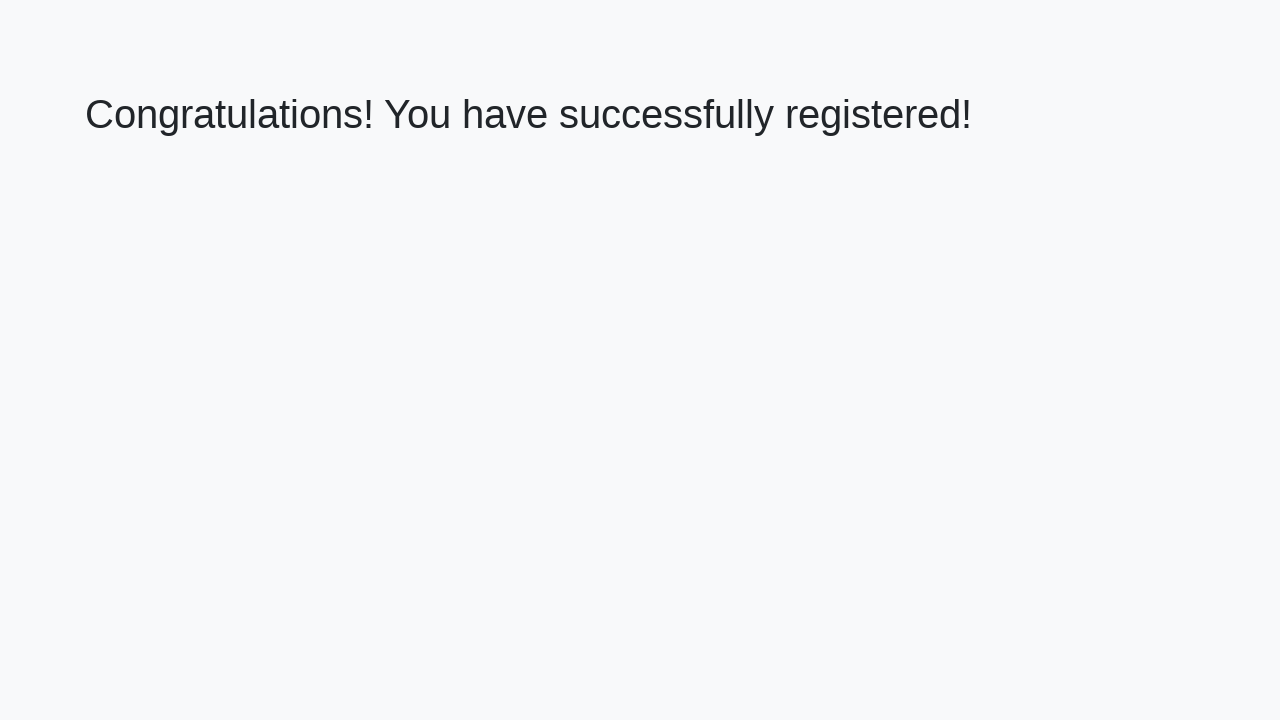

Verified success message matches expected text
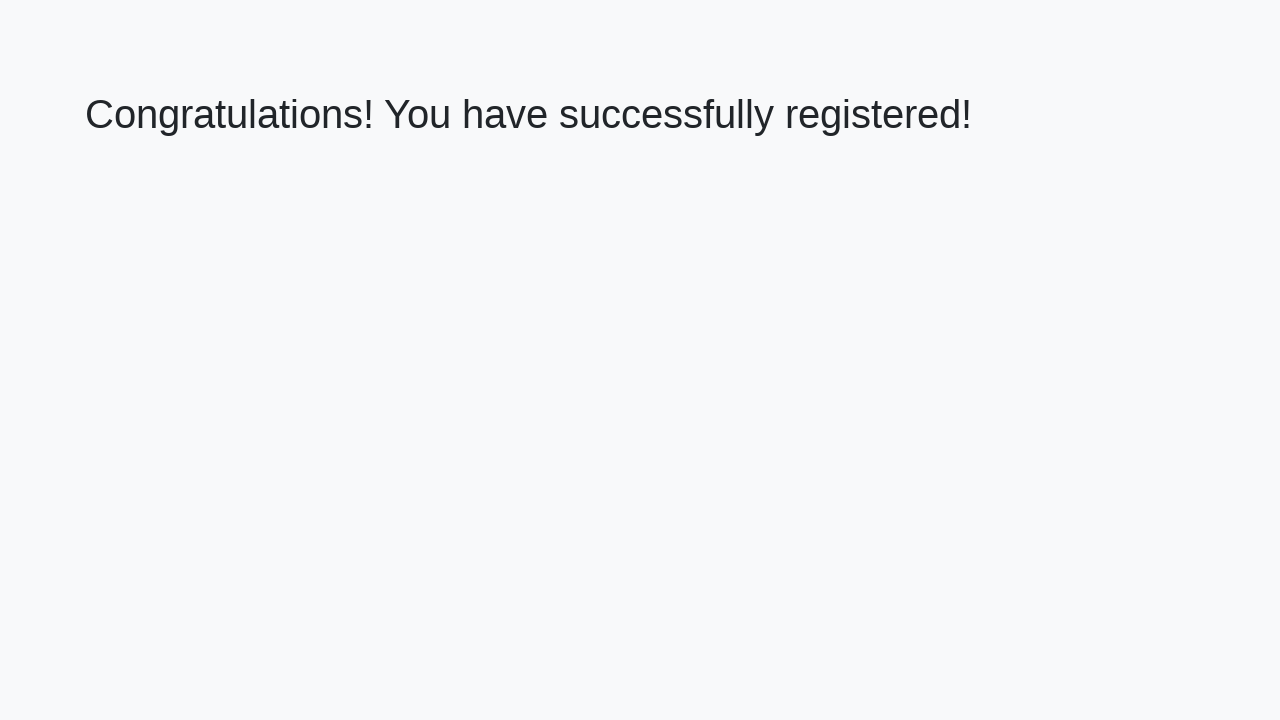

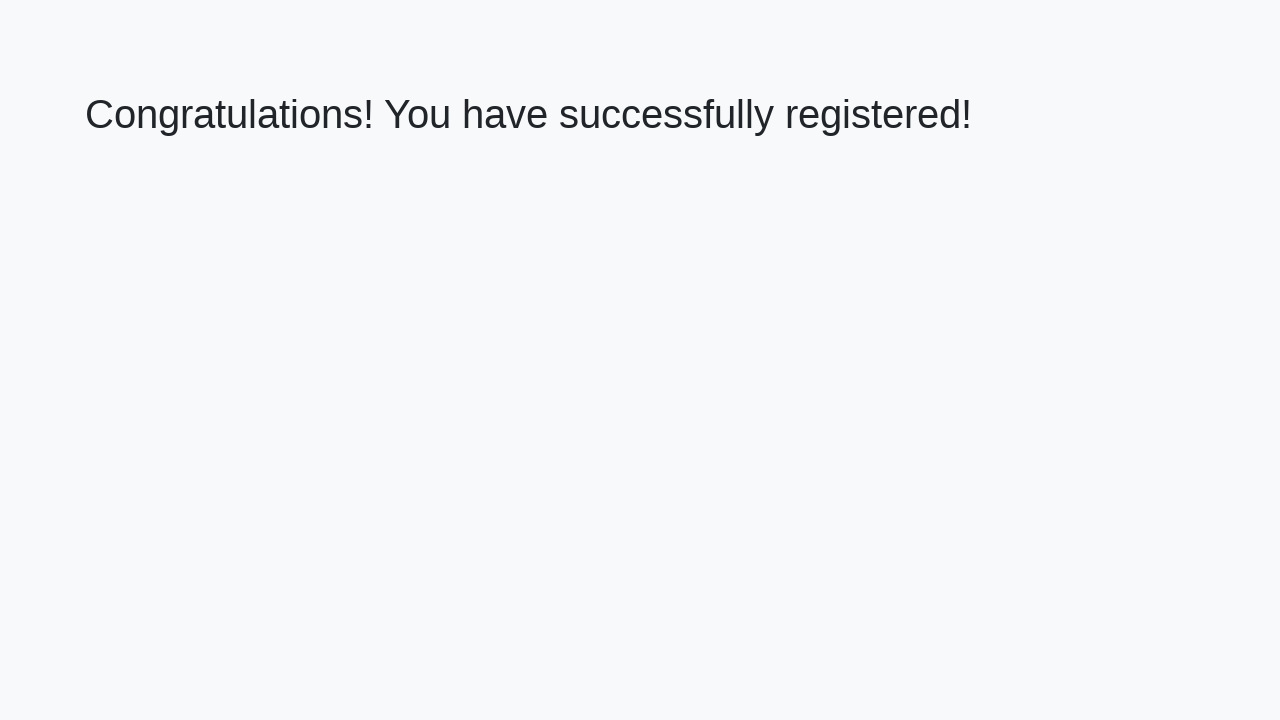